Demonstrates click-hold, move, and release mouse actions for drag operation

Starting URL: https://crossbrowsertesting.github.io/drag-and-drop

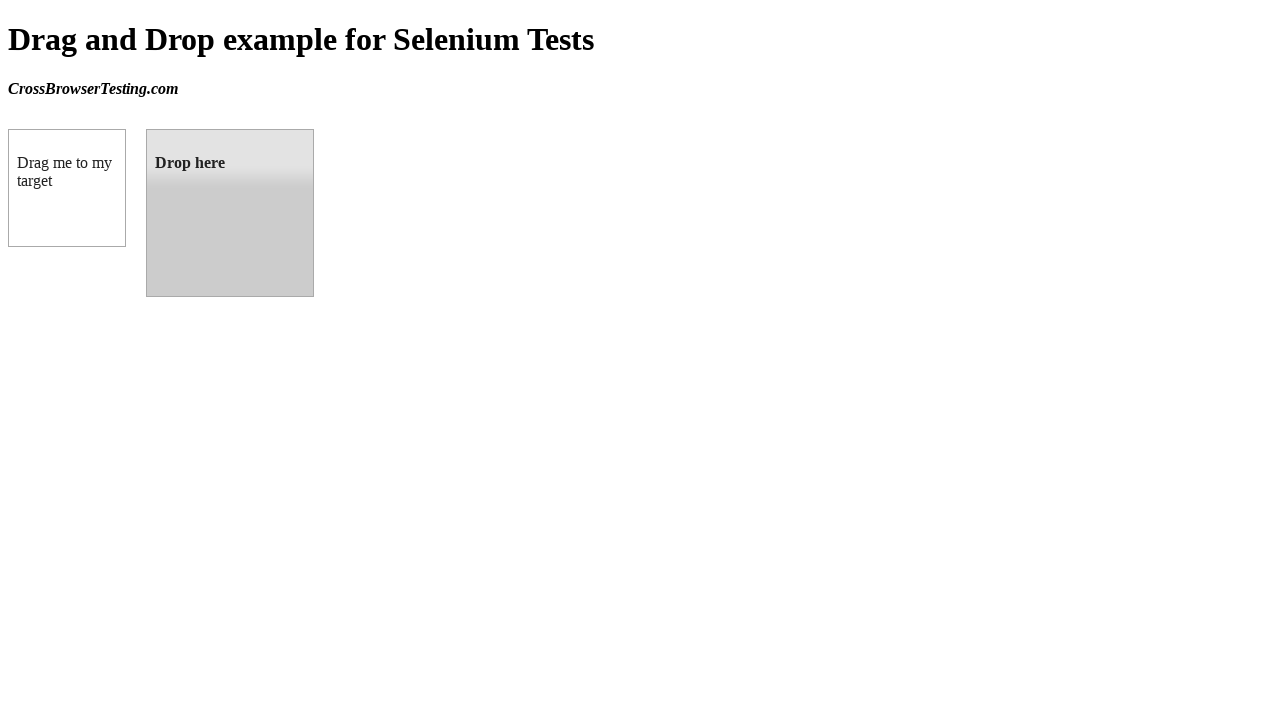

Located draggable element
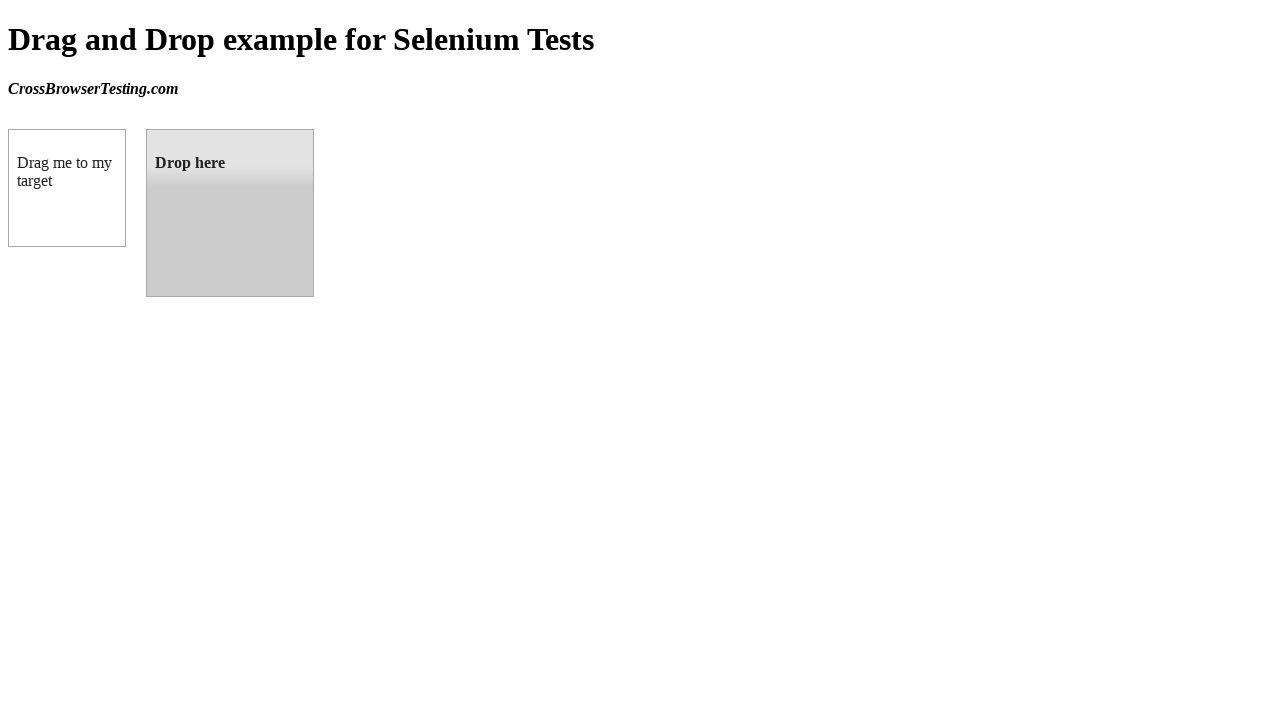

Located droppable element
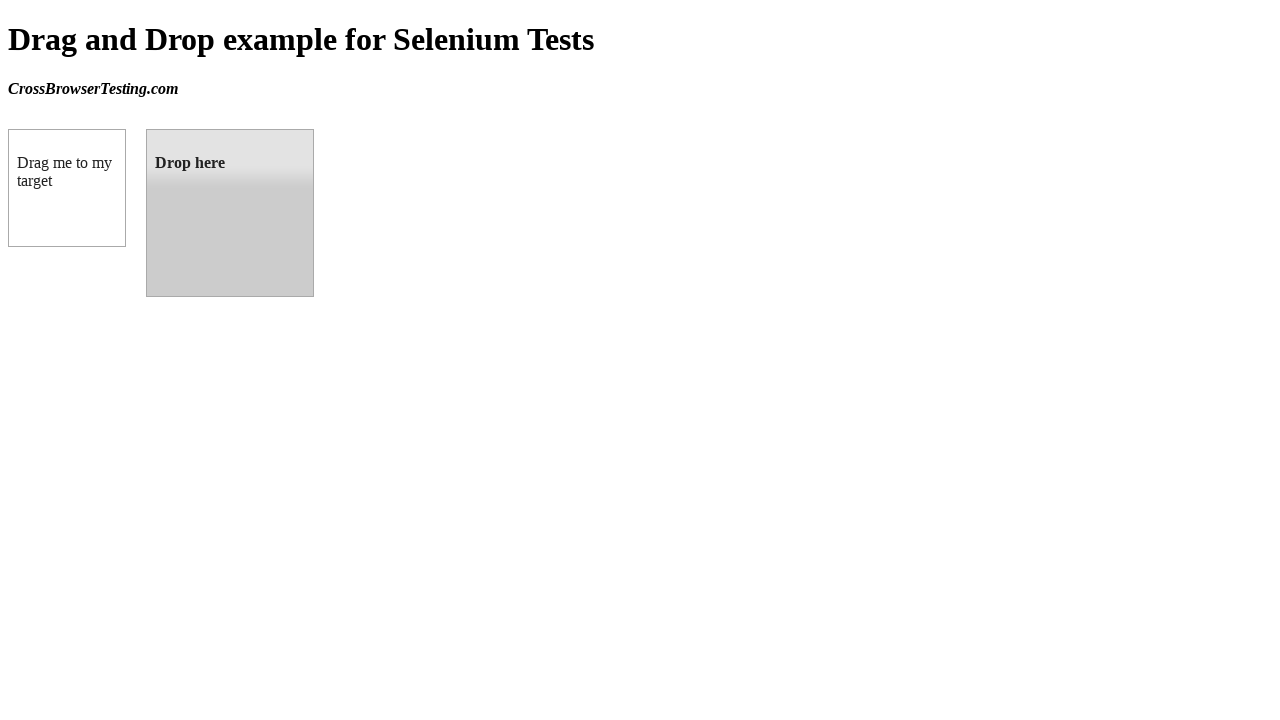

Hovered over draggable element at (67, 188) on #draggable
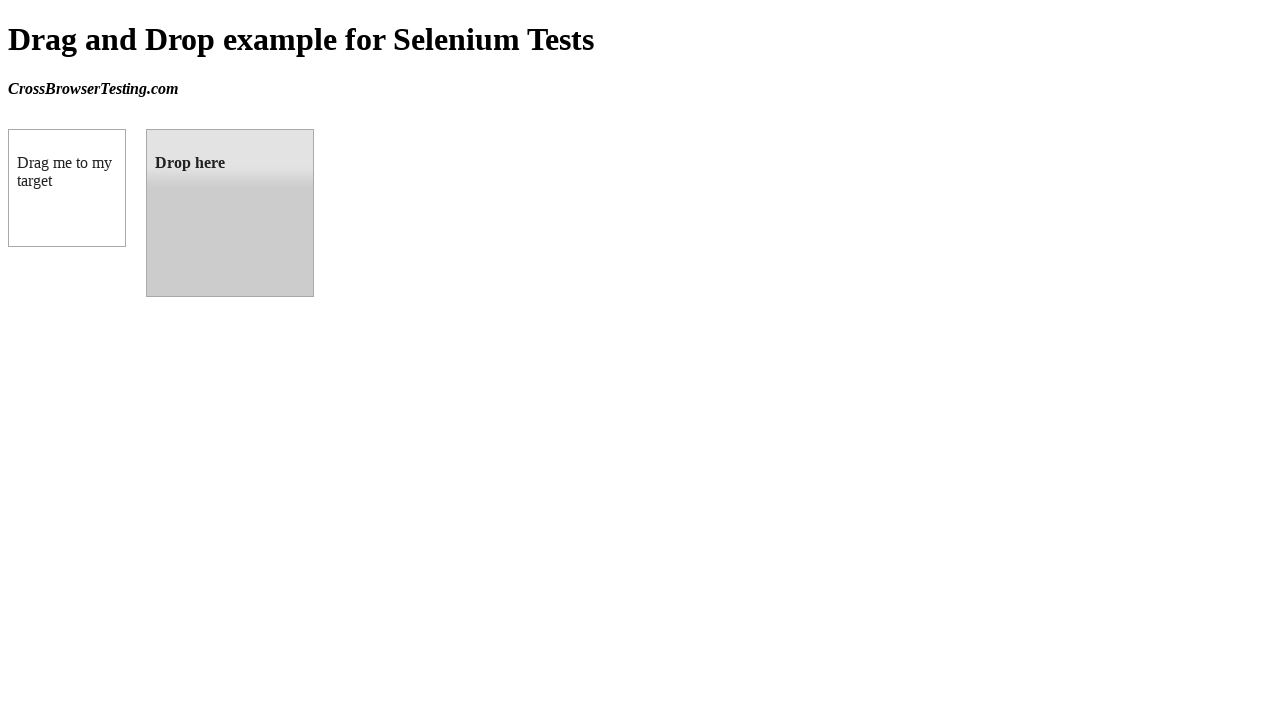

Pressed and held mouse button on draggable element at (67, 188)
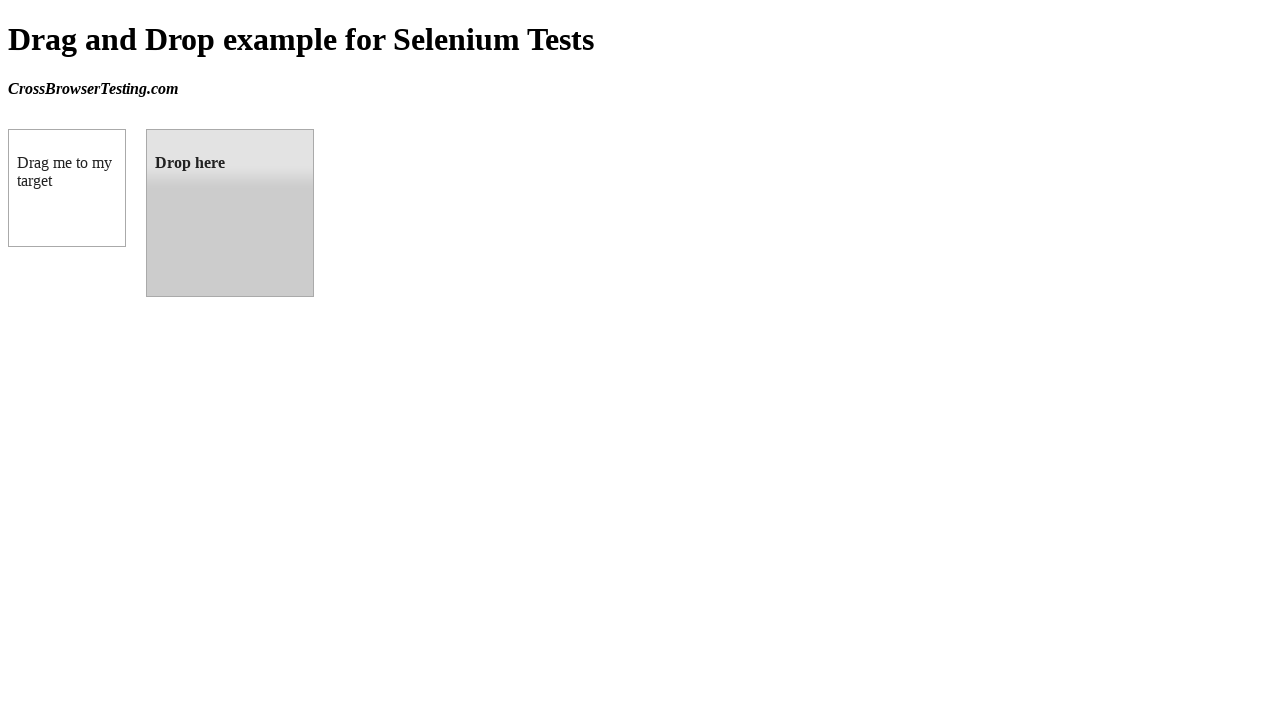

Moved mouse to droppable element while holding button at (230, 213) on #droppable
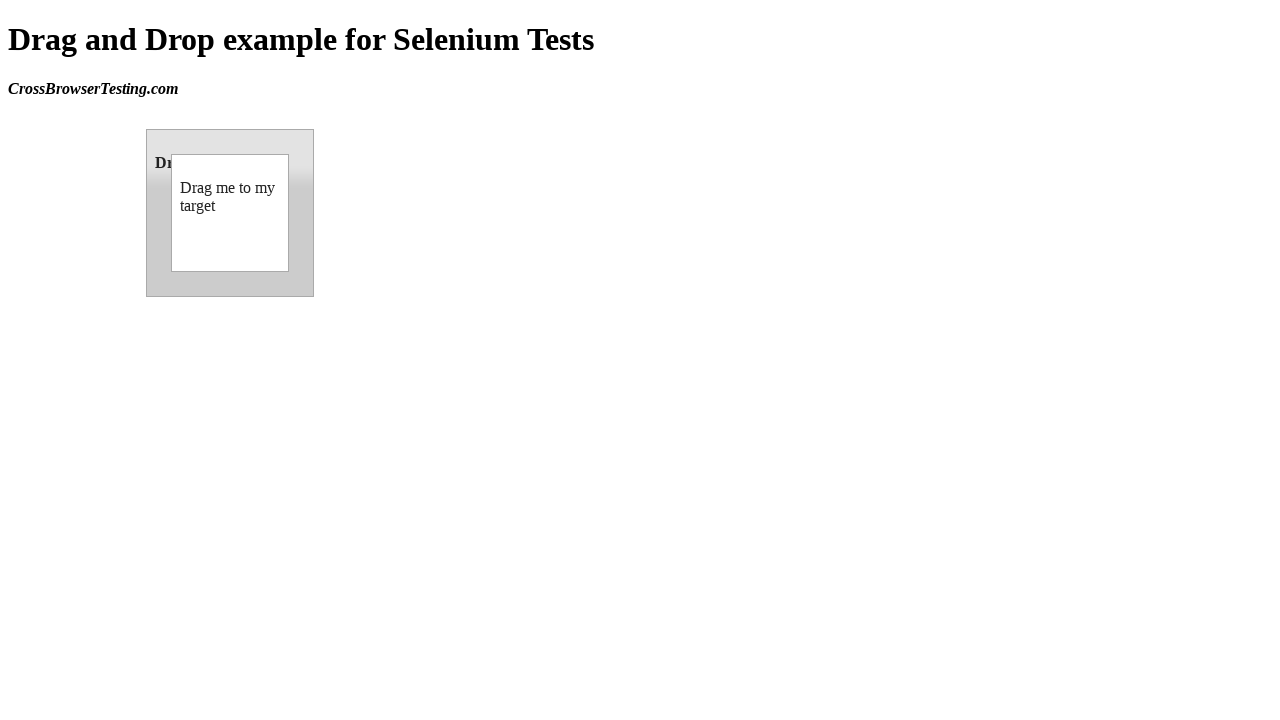

Released mouse button to complete drag and drop operation at (230, 213)
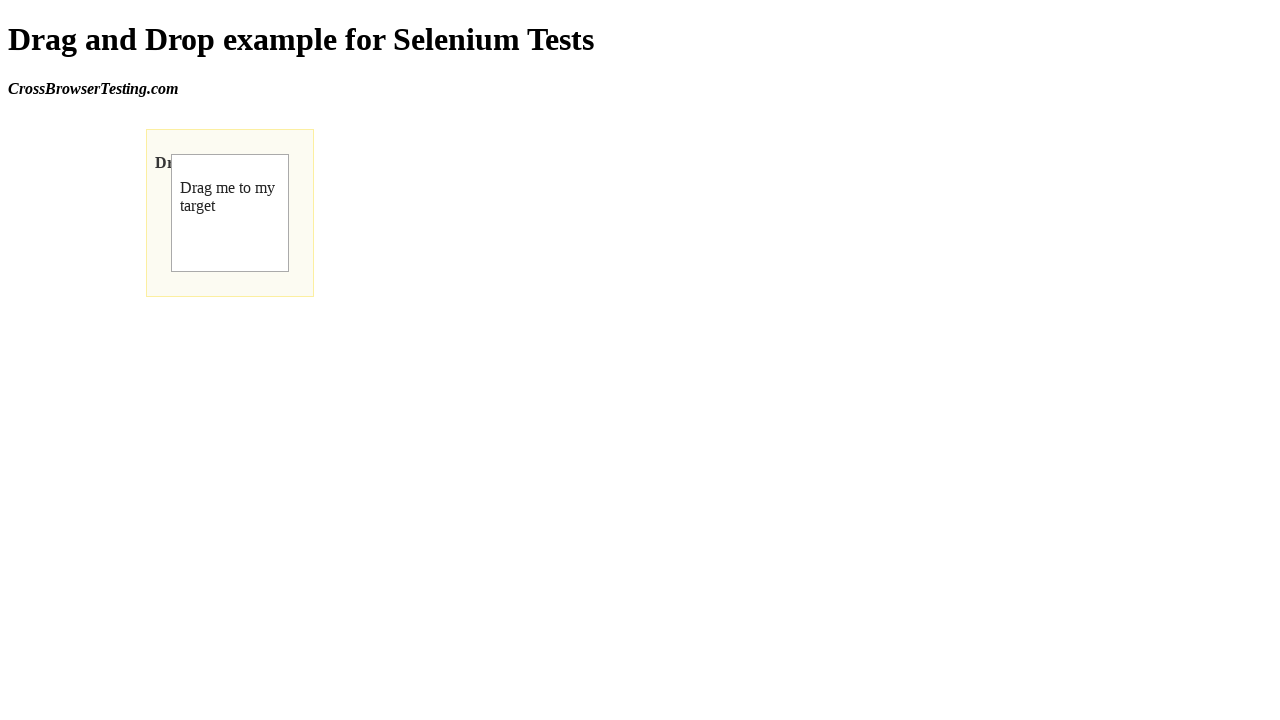

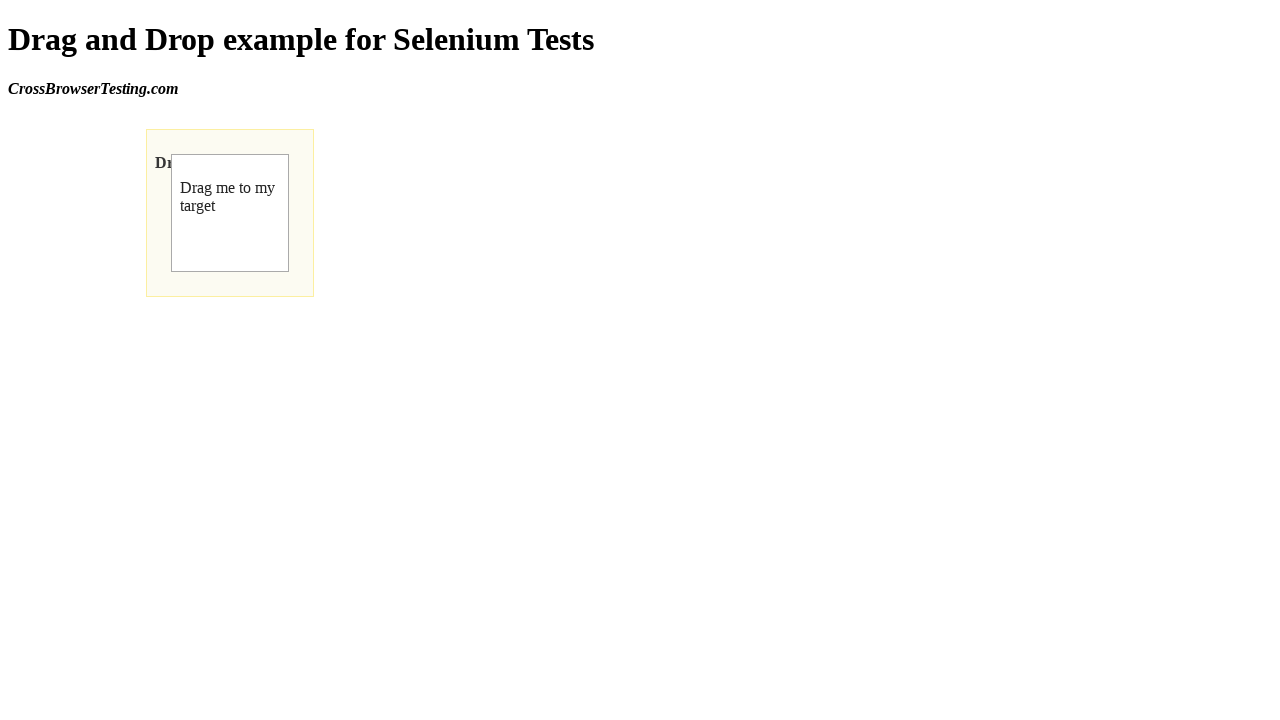